Tests checkbox functionality by verifying initial states and toggling checkboxes

Starting URL: http://webengine-test.azurewebsites.net/

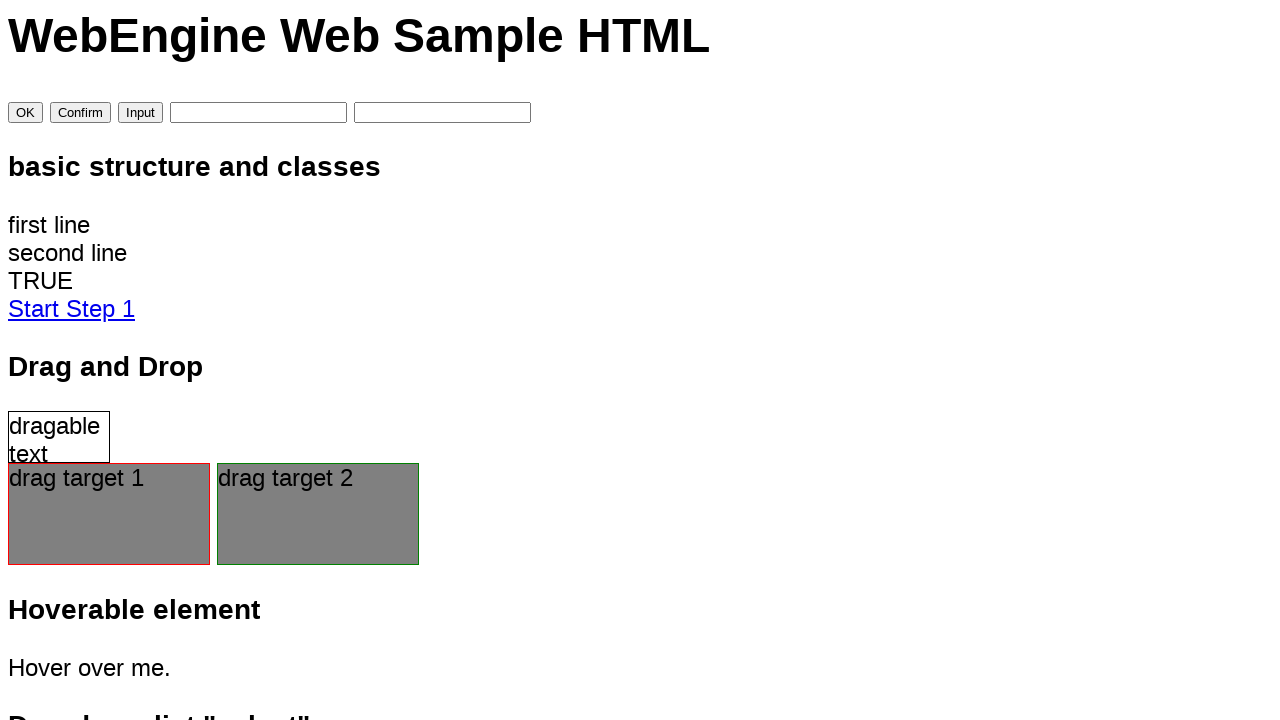

Verified scales checkbox is initially checked
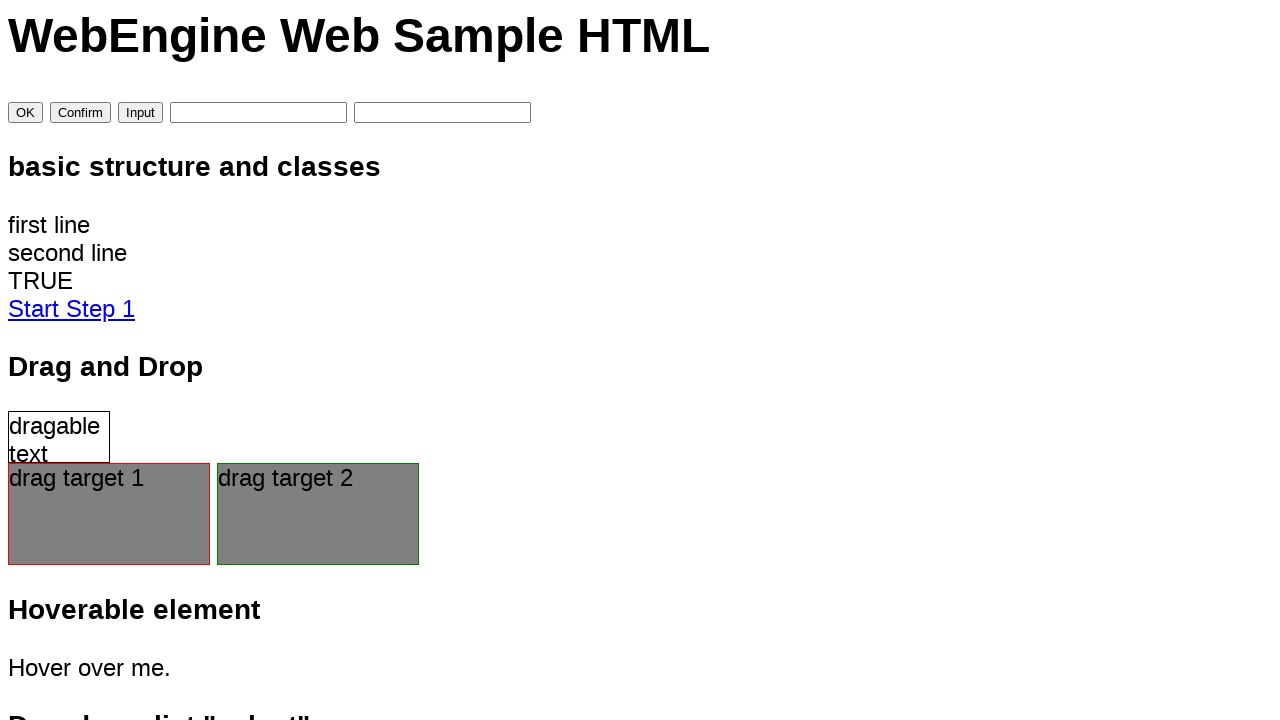

Verified horns checkbox is initially unchecked
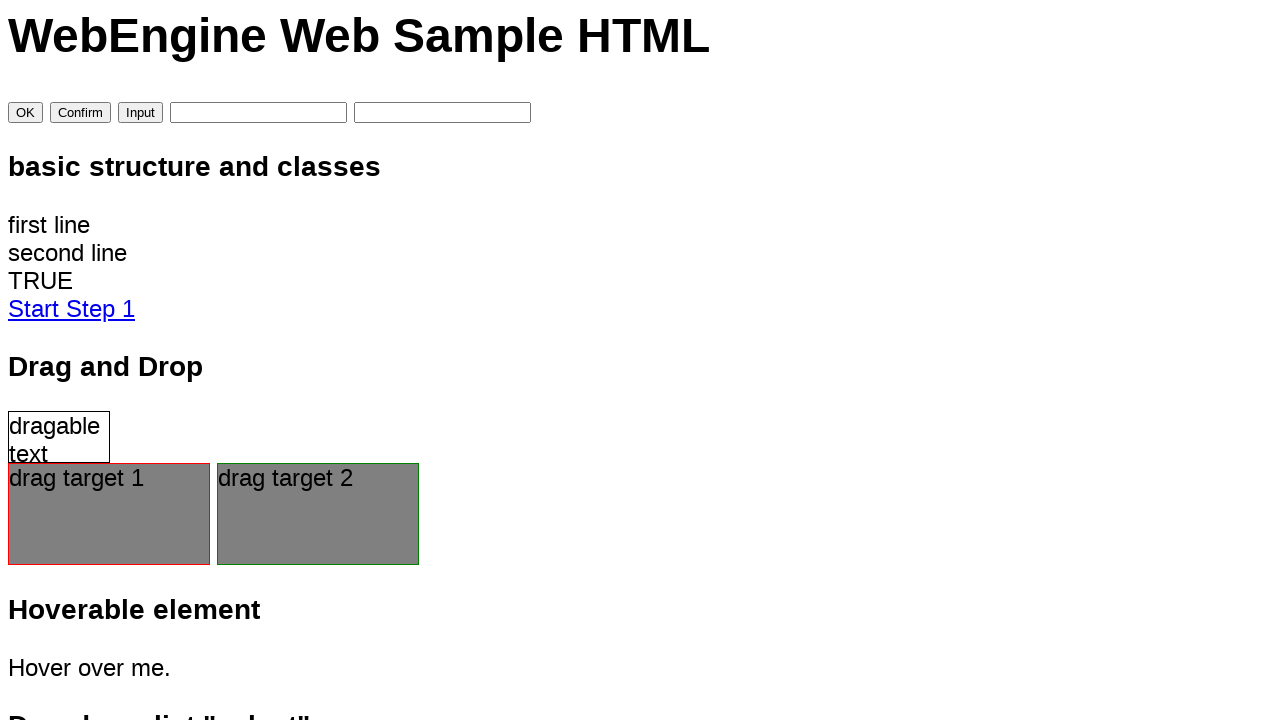

Clicked horns checkbox to check it at (40, 360) on input[name='horns']
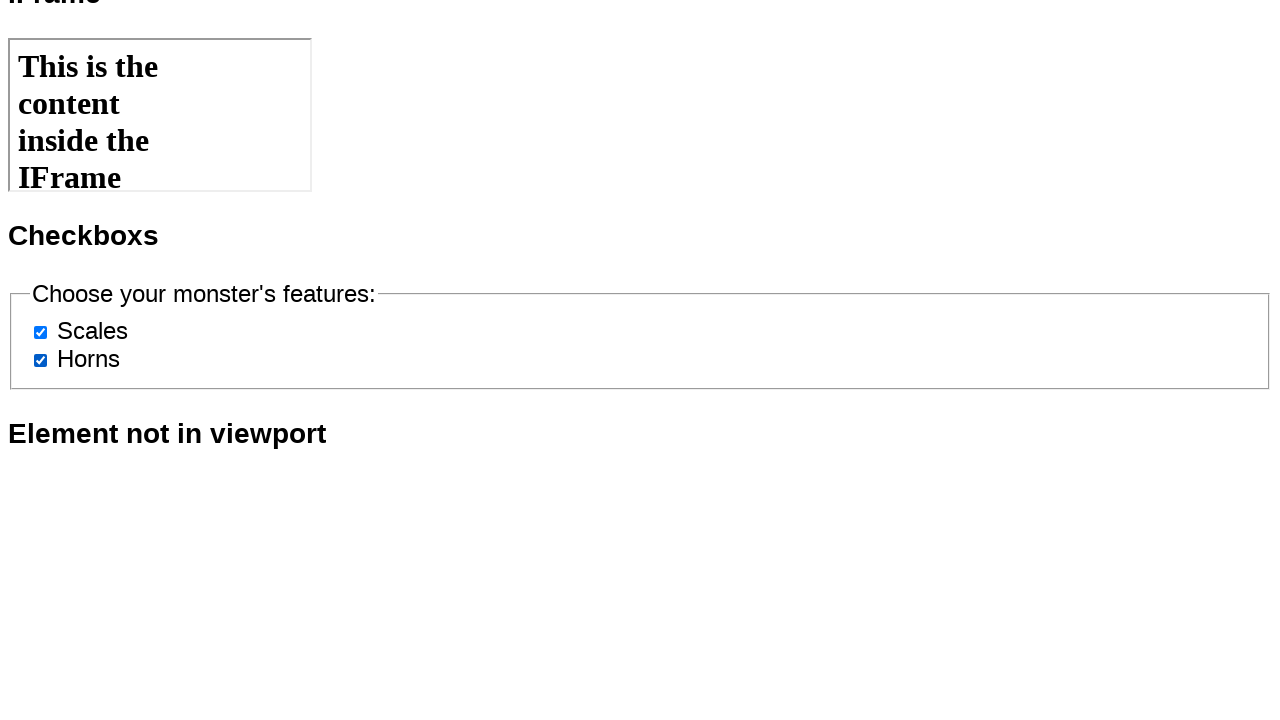

Verified horns checkbox is now checked
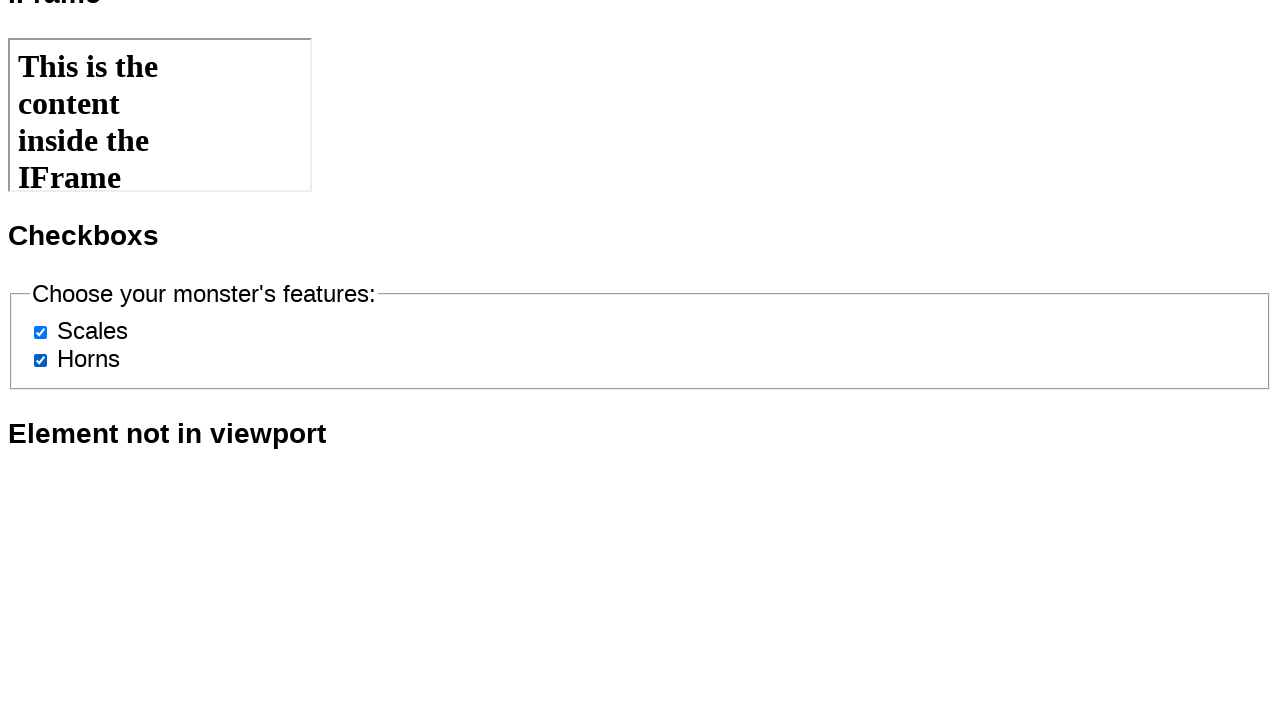

Clicked scales checkbox to uncheck it at (40, 332) on #scales
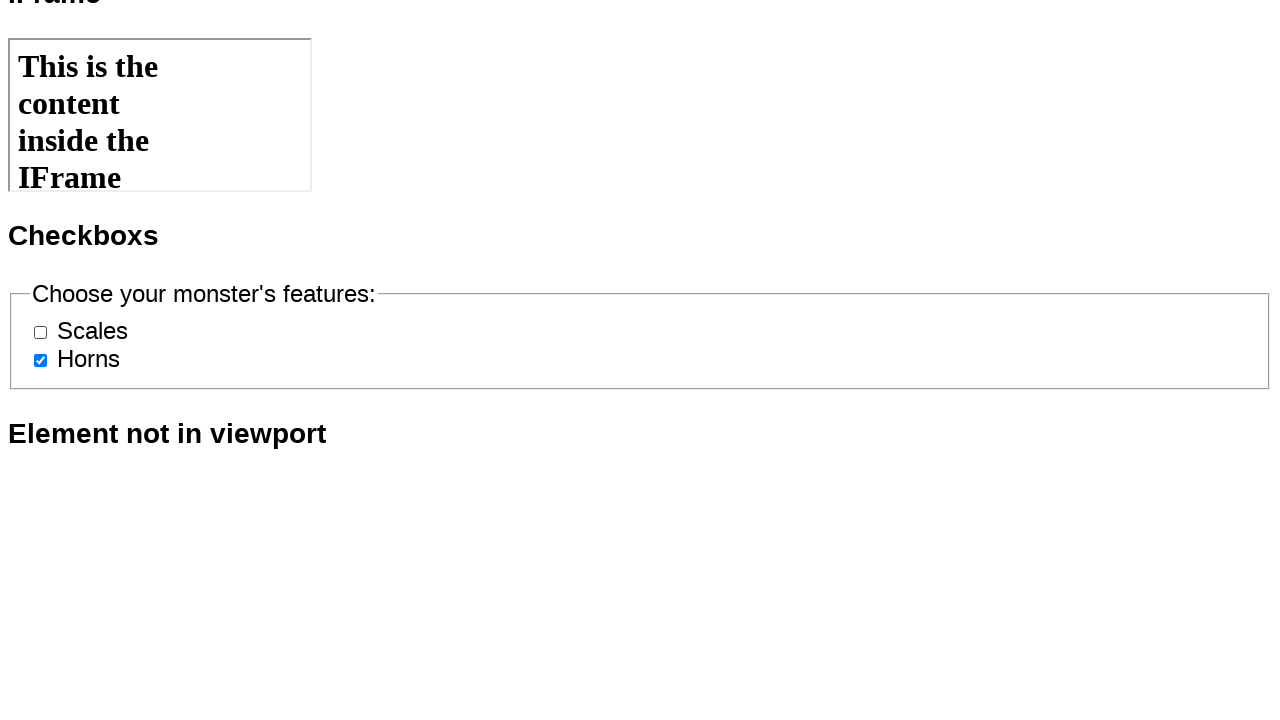

Verified scales checkbox is now unchecked
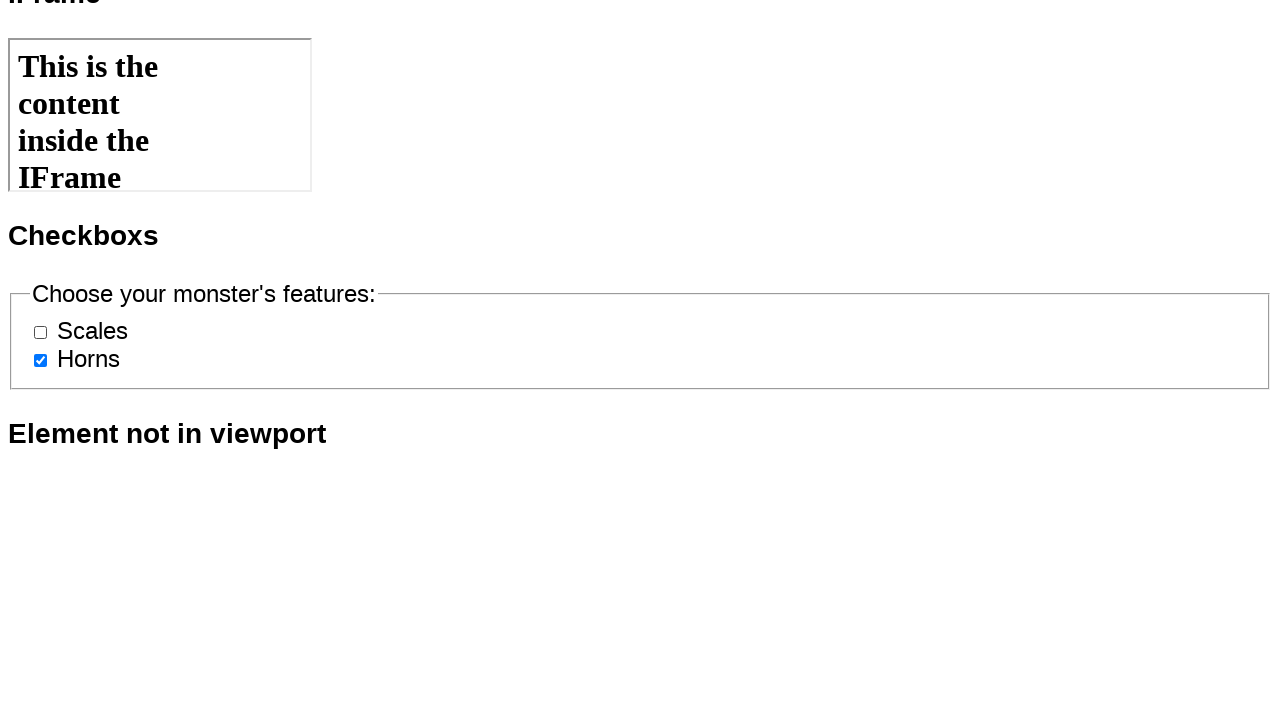

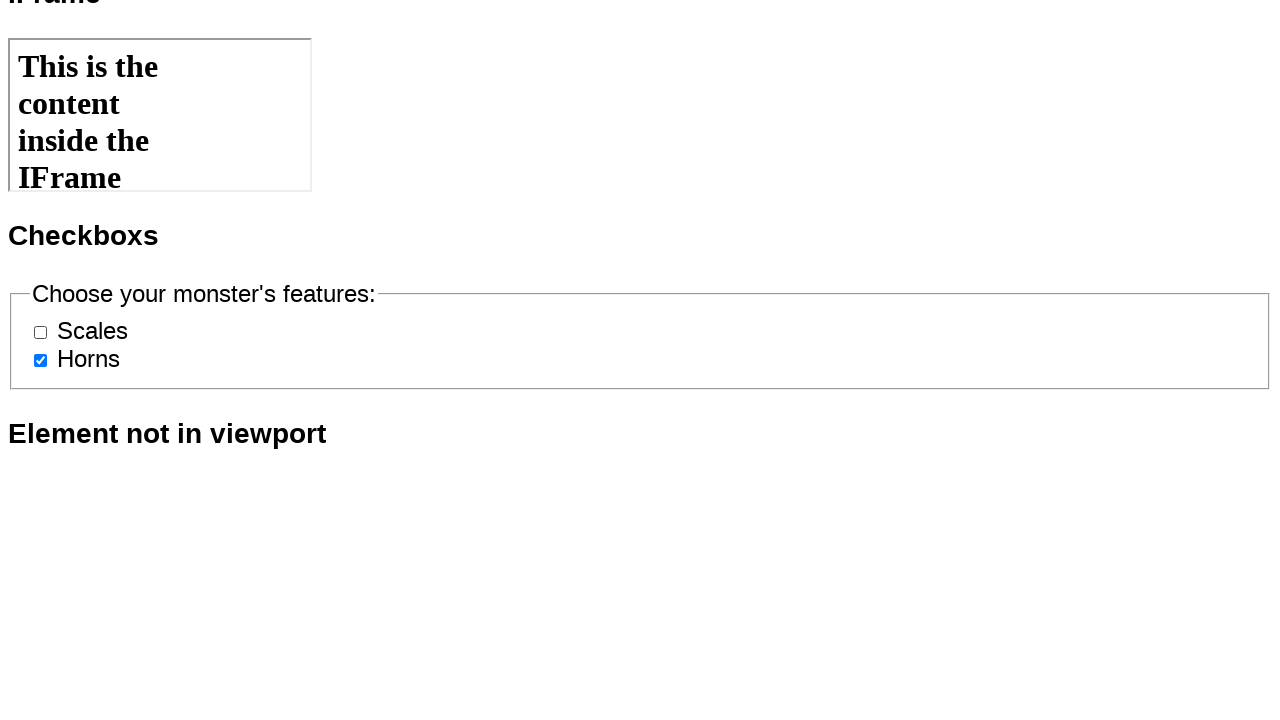